Tests table sorting functionality by clicking on the price column header to sort the table and verifying the table content changes after sorting.

Starting URL: https://training-support.net/webelements/tables

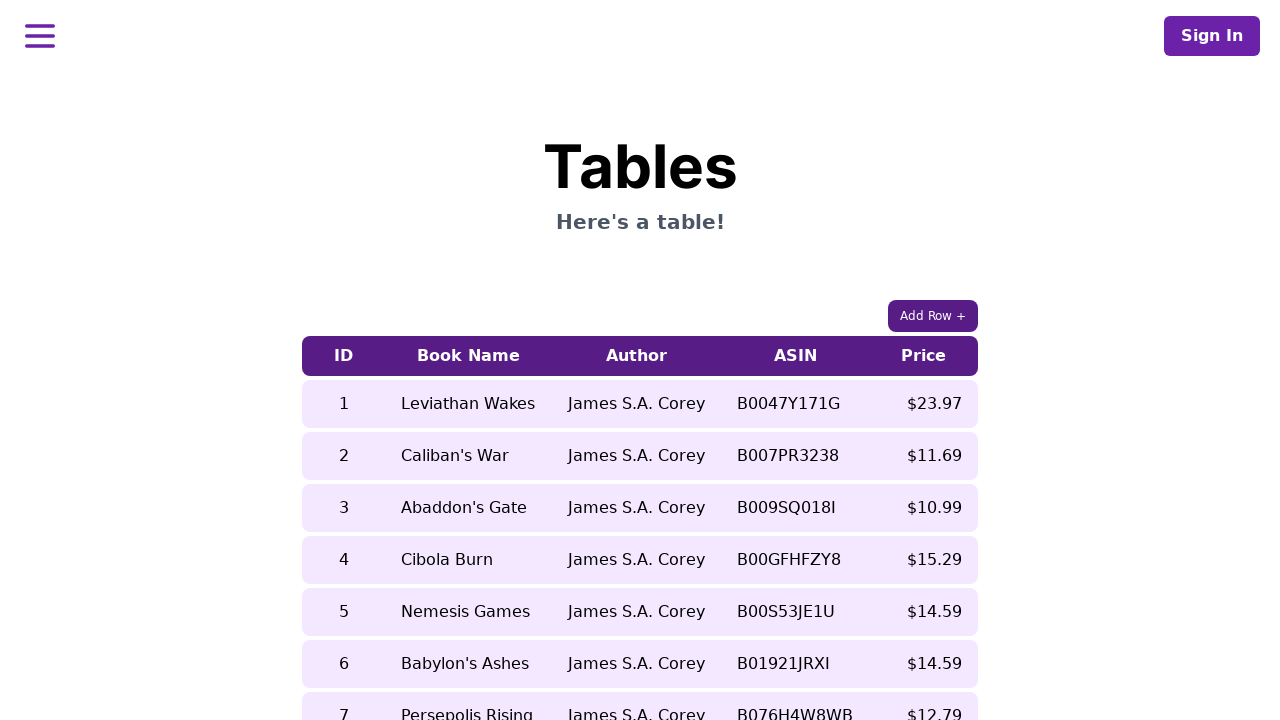

Waited for table header to be visible
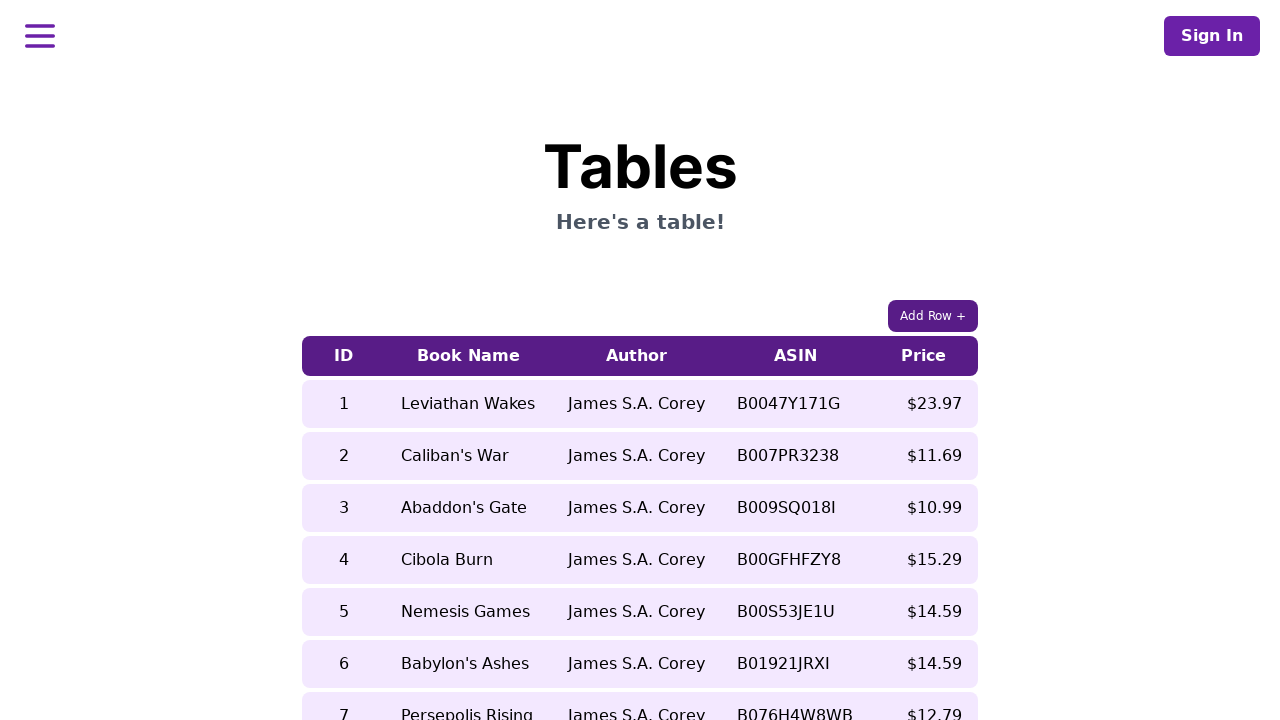

Waited for fifth row, second column to be visible (before sorting)
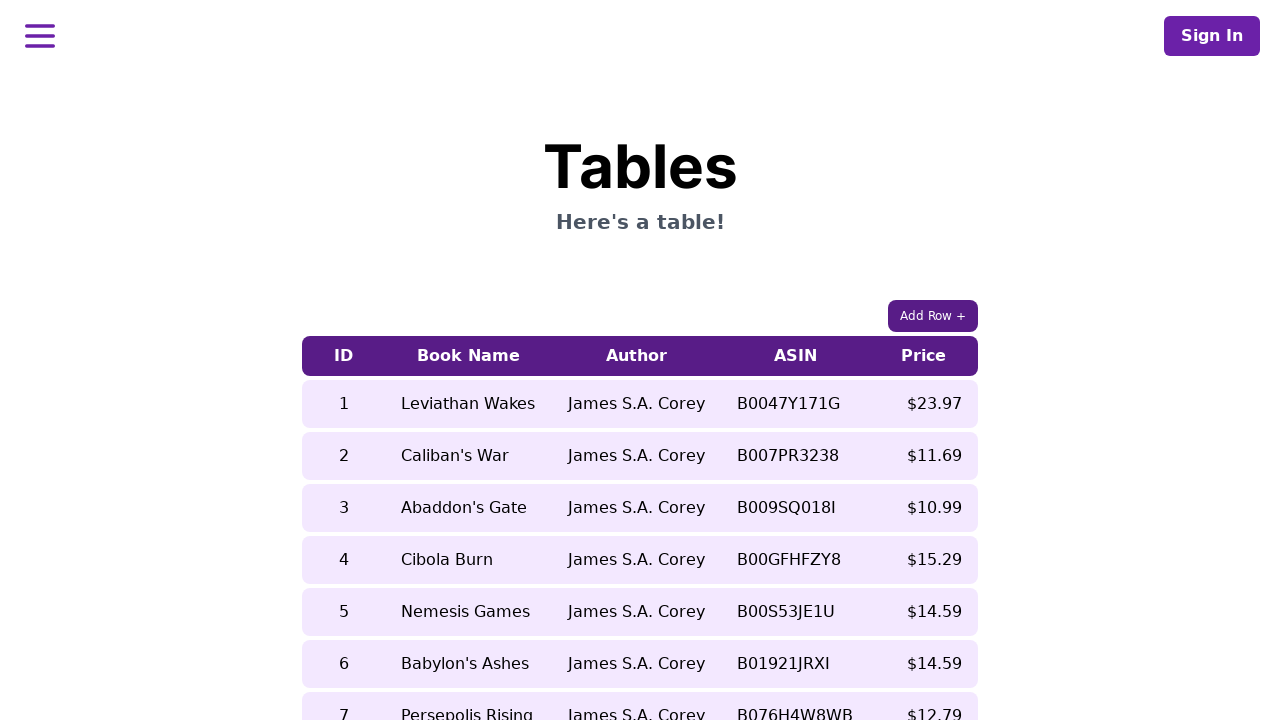

Clicked on price column header (5th column) to sort table at (924, 356) on xpath=//table/thead/tr/th[5]
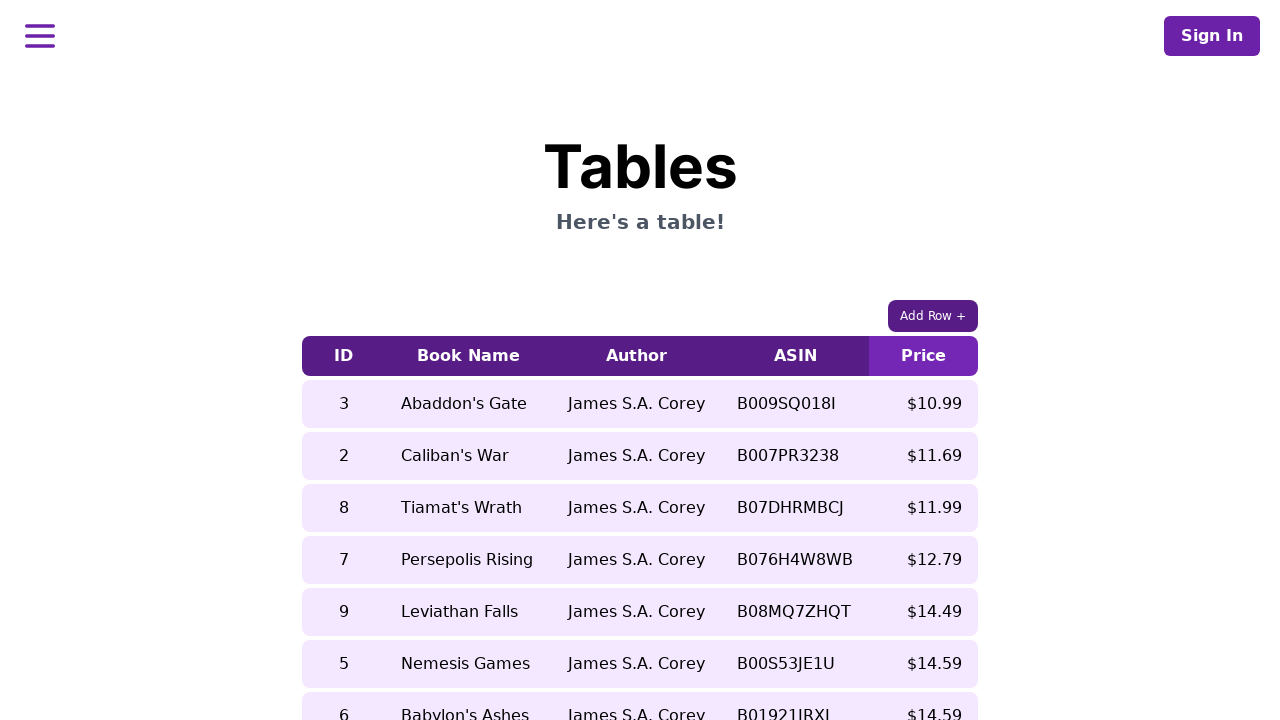

Waited for table to update after sorting by price
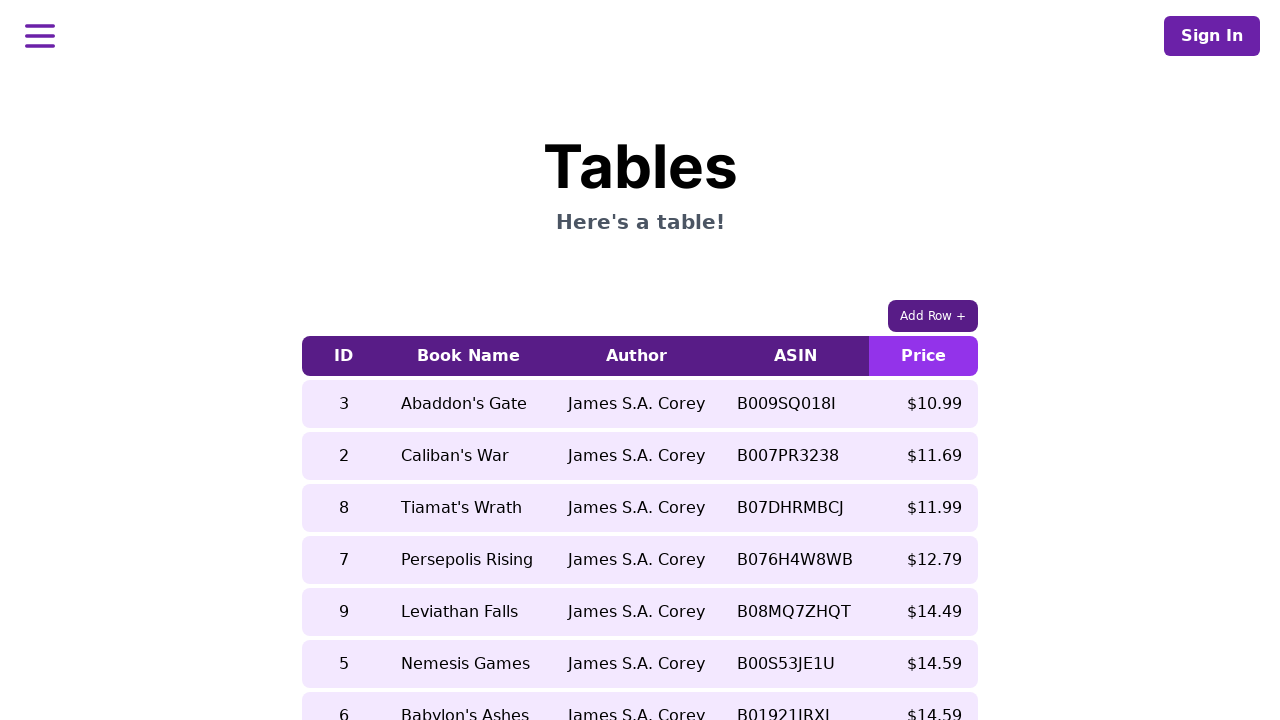

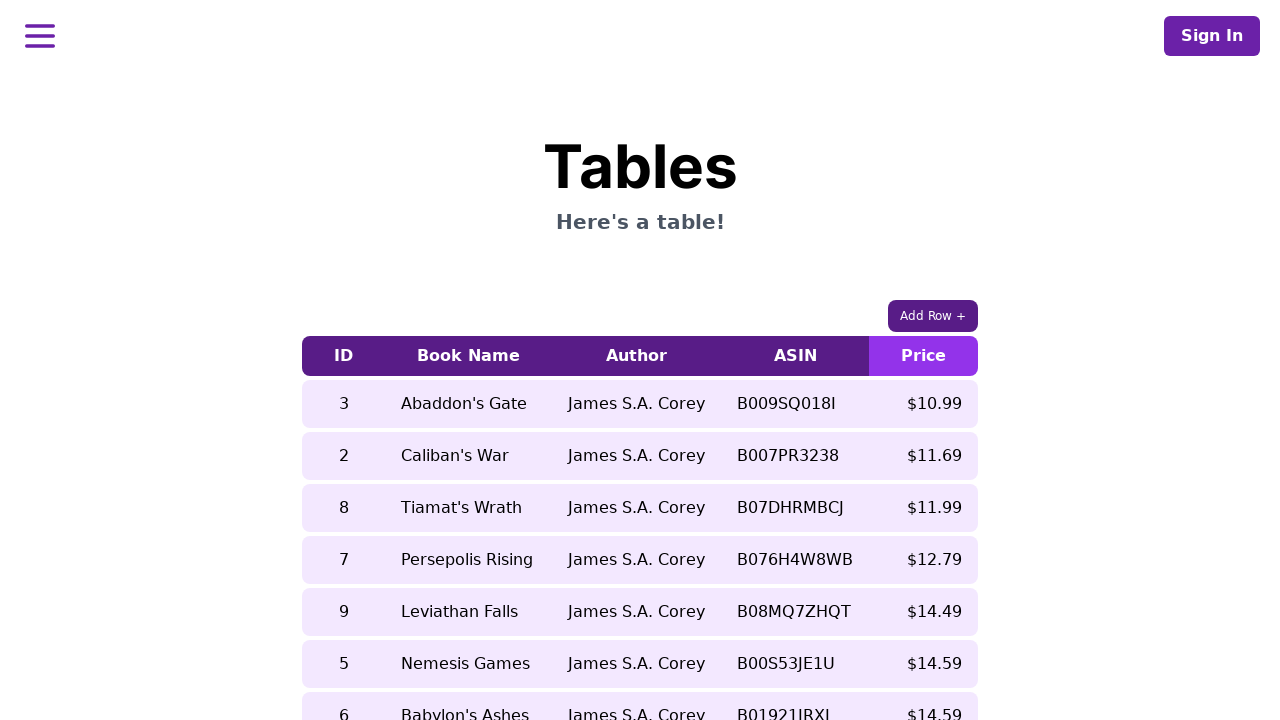